Tests a form submission on DemoQA by filling in name, email, and address fields, then verifying the submitted data is displayed correctly

Starting URL: http://demoqa.com/text-box

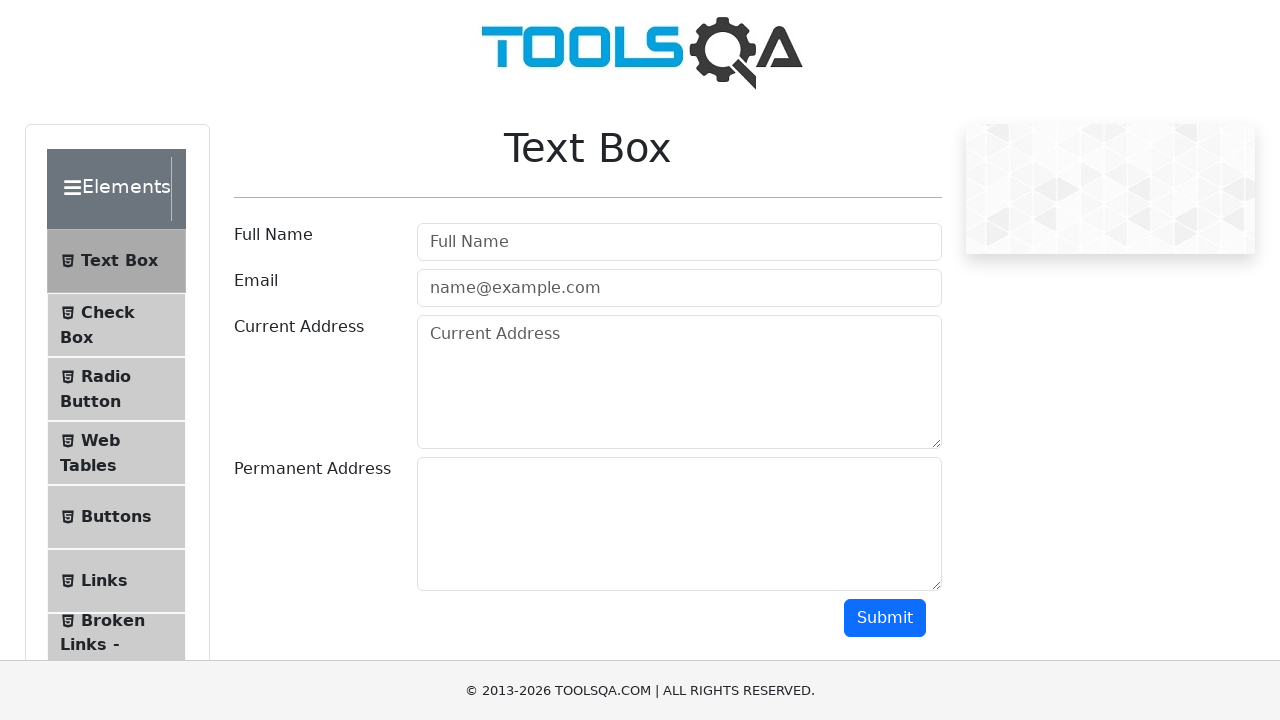

Filled full name field with 'Automation' on [placeholder='Full Name']
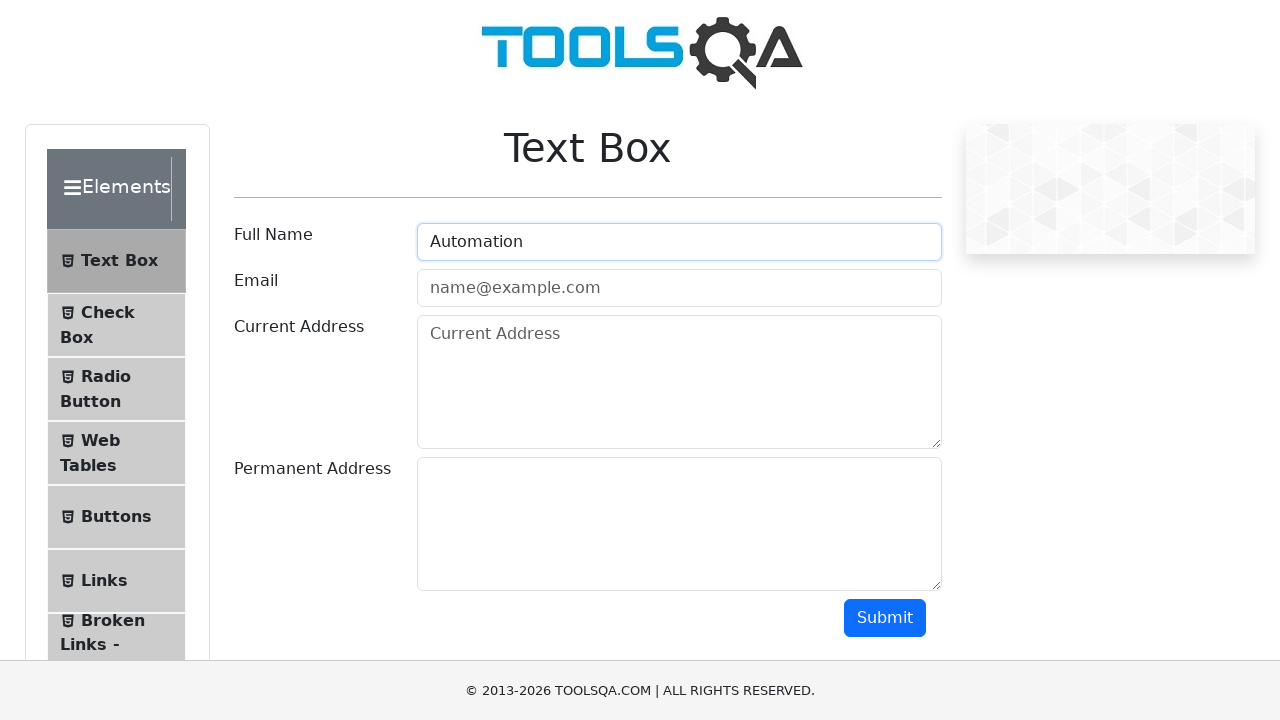

Filled email field with 'Testing@gmail.com' on [placeholder='name@example.com']
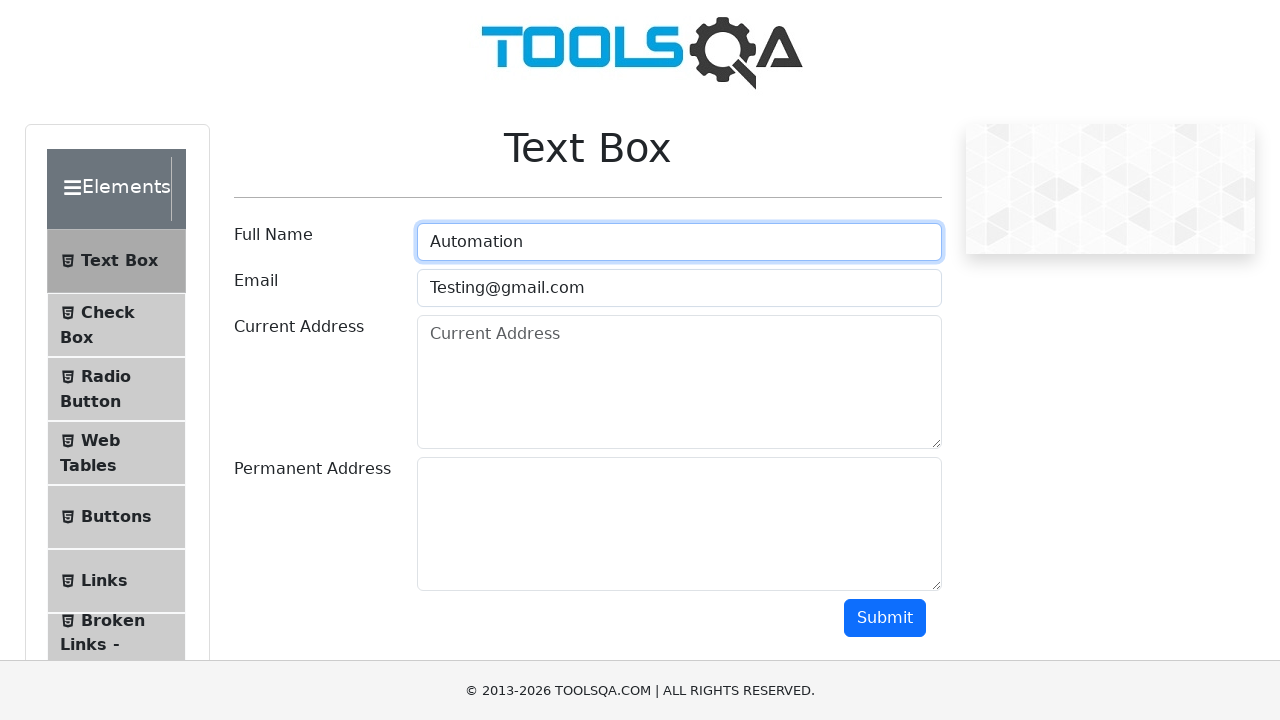

Filled current address field with 'Testing Current Address' on [placeholder='Current Address']
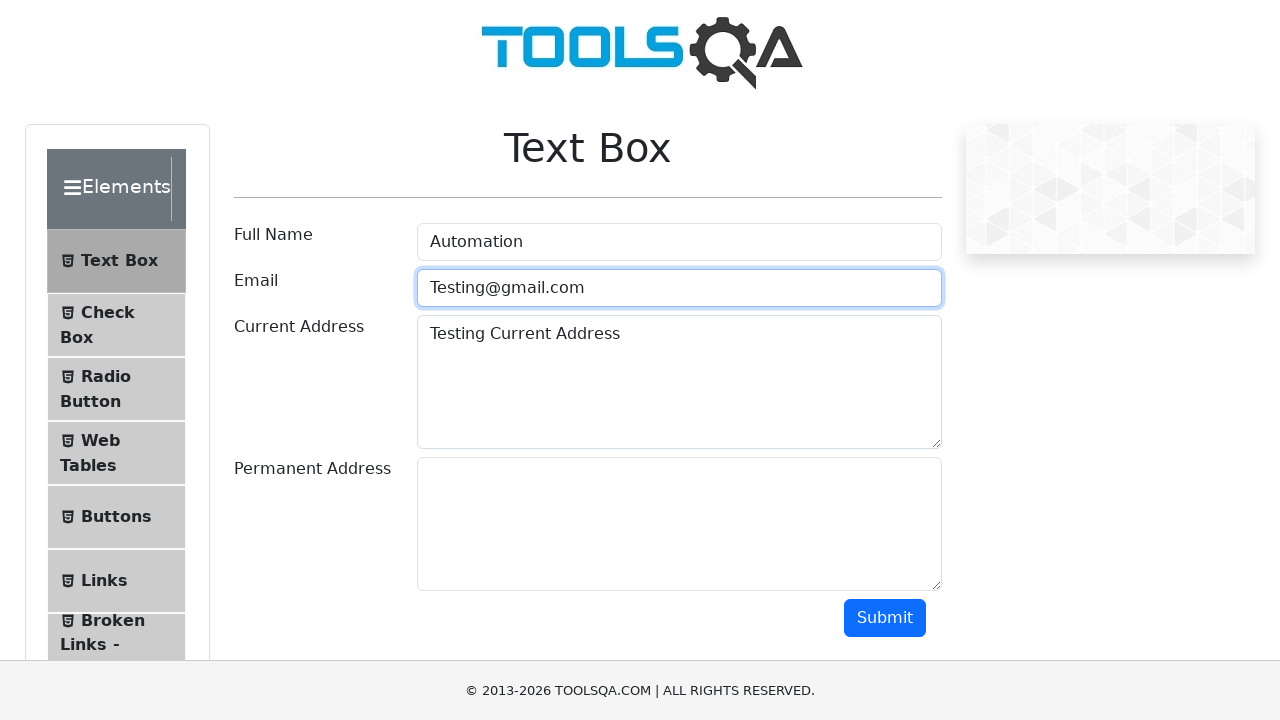

Filled permanent address field with 'Testing Permanent Address' on #permanentAddress-wrapper .form-control
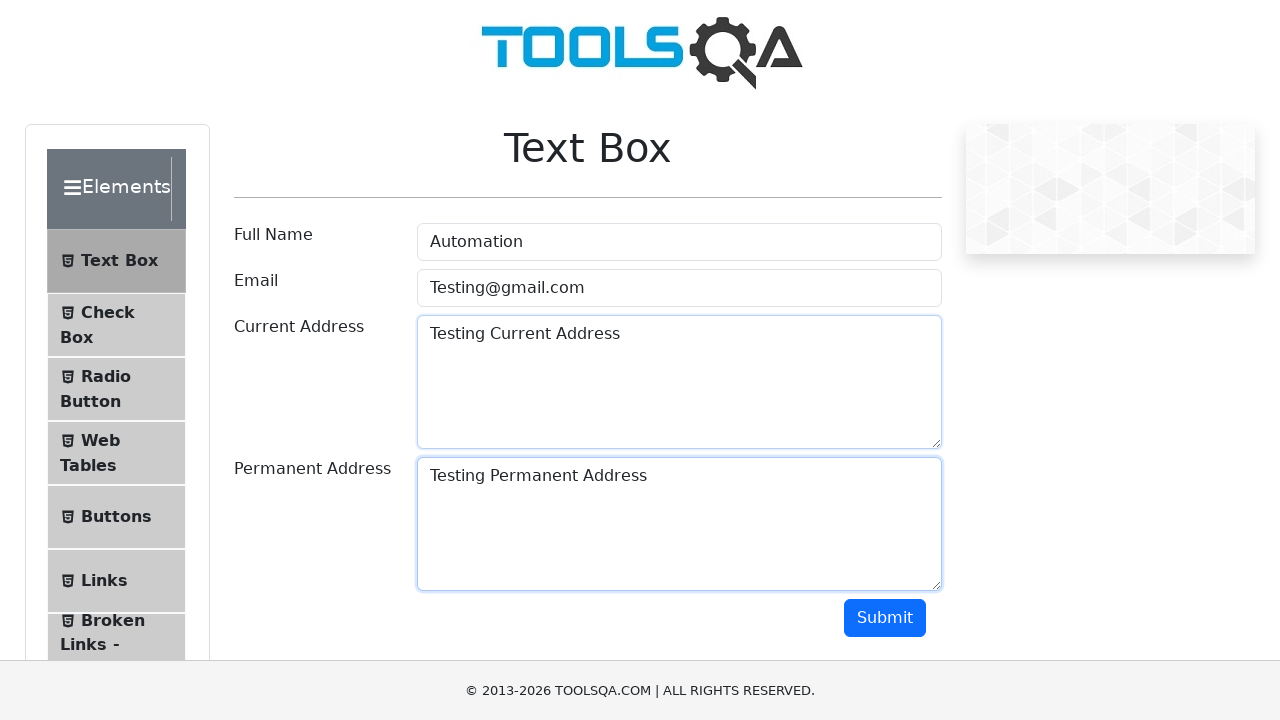

Clicked submit button to submit form at (885, 618) on button[type='button'].btn.btn-primary
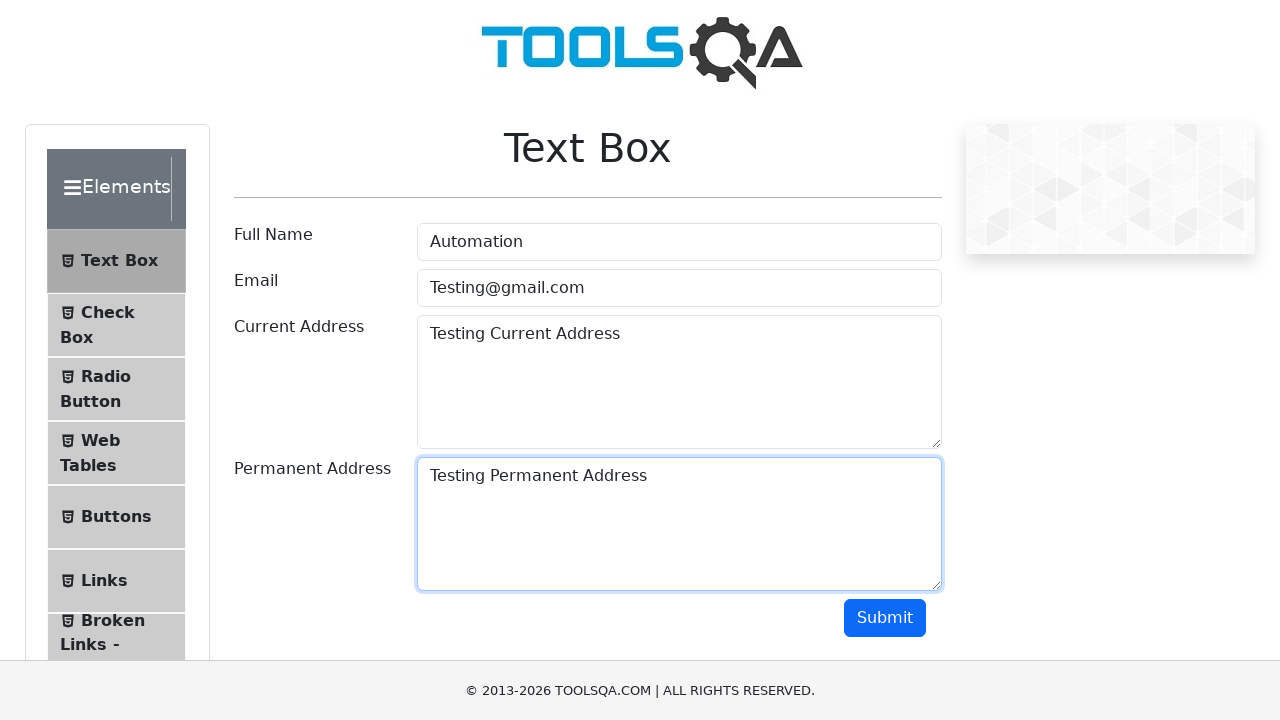

Output section loaded with submitted data
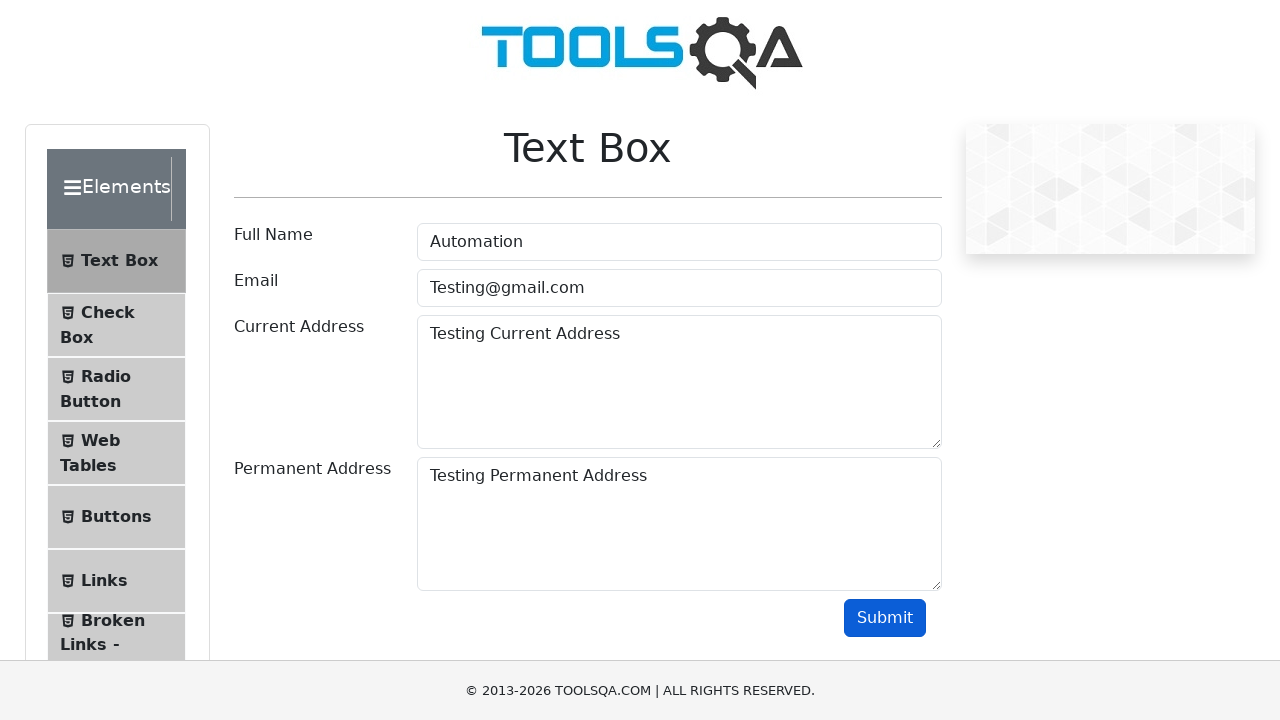

Verified name 'Automation' appears in output
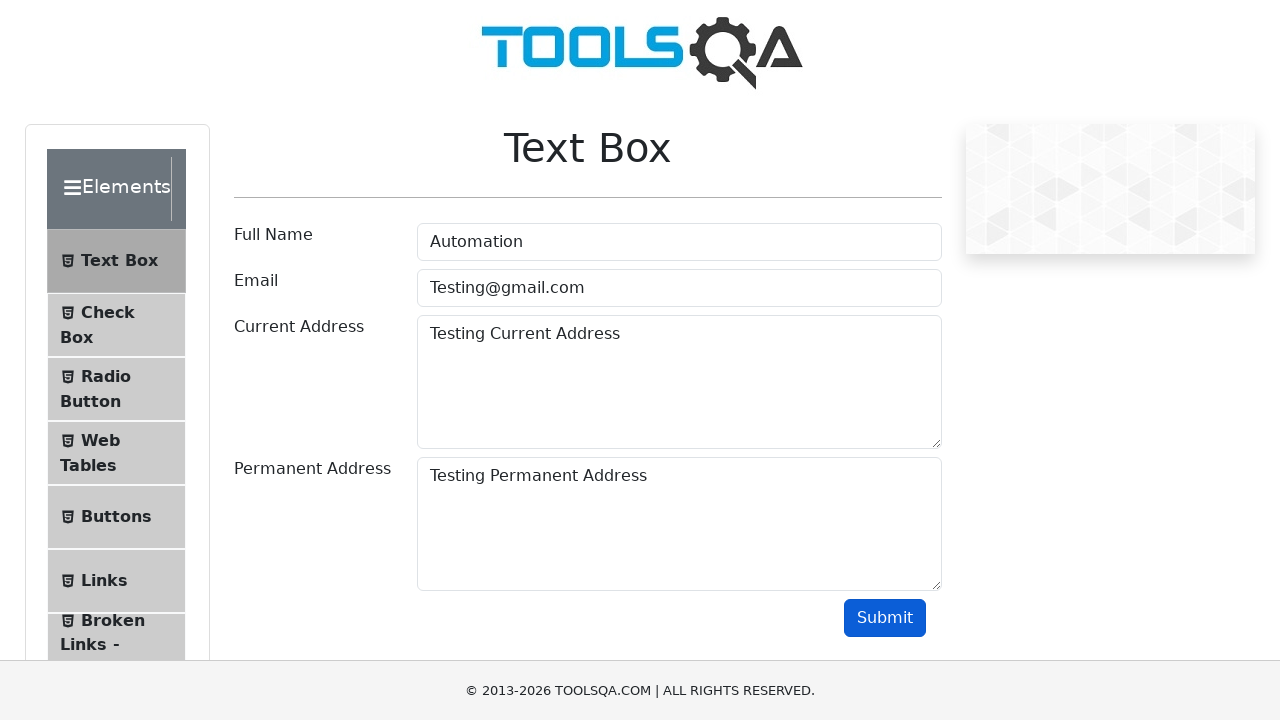

Verified email 'Testing' appears in output
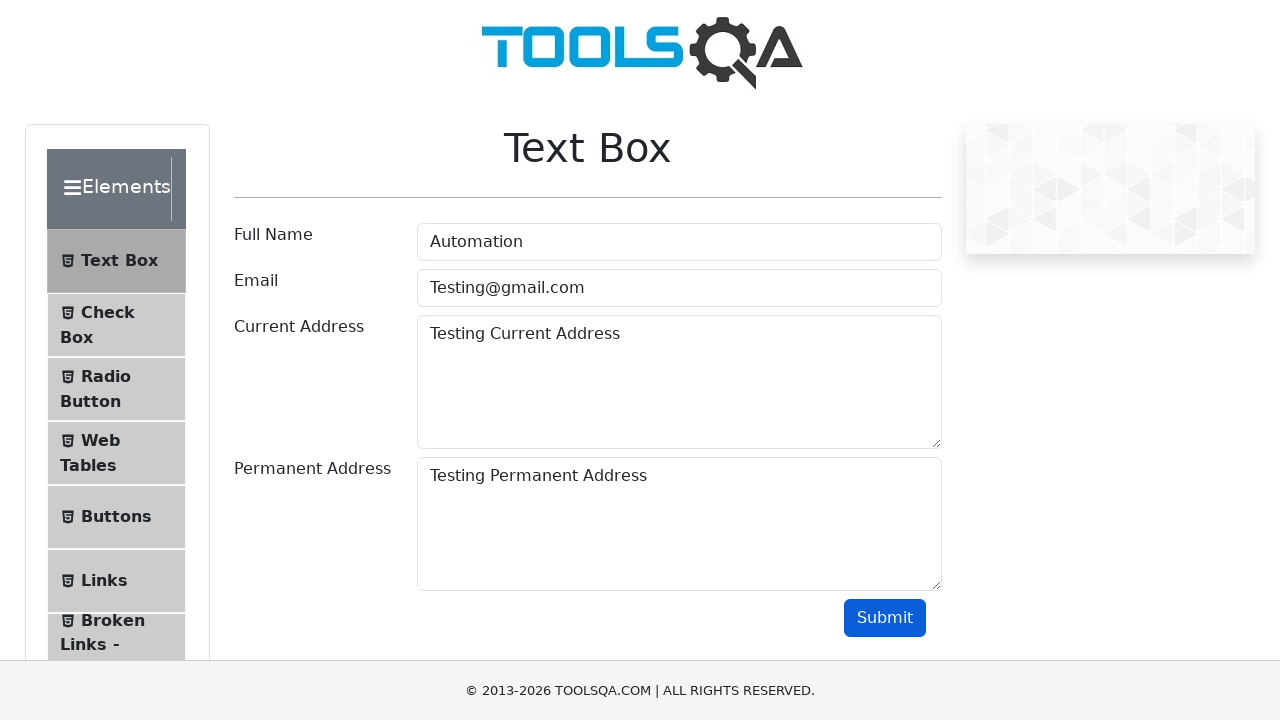

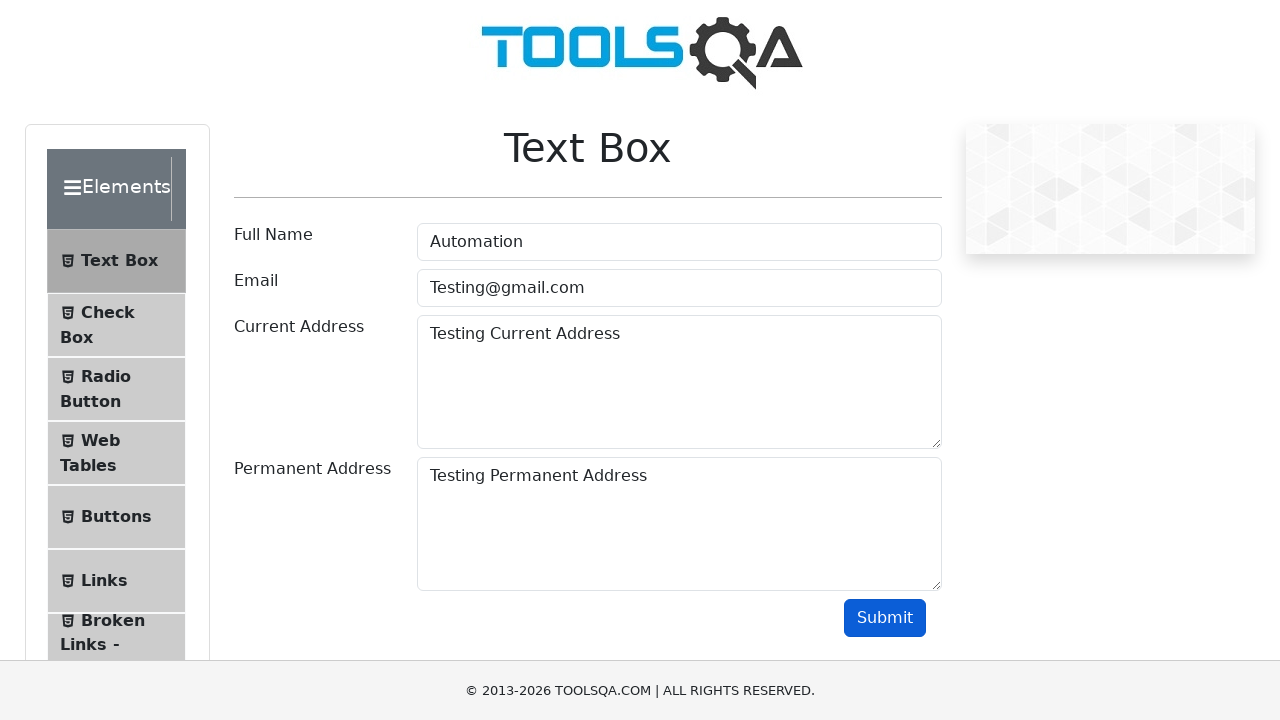